Tests search functionality on jungle.co.kr by clicking the search icon, entering a search query, and submitting it

Starting URL: https://www.jungle.co.kr/

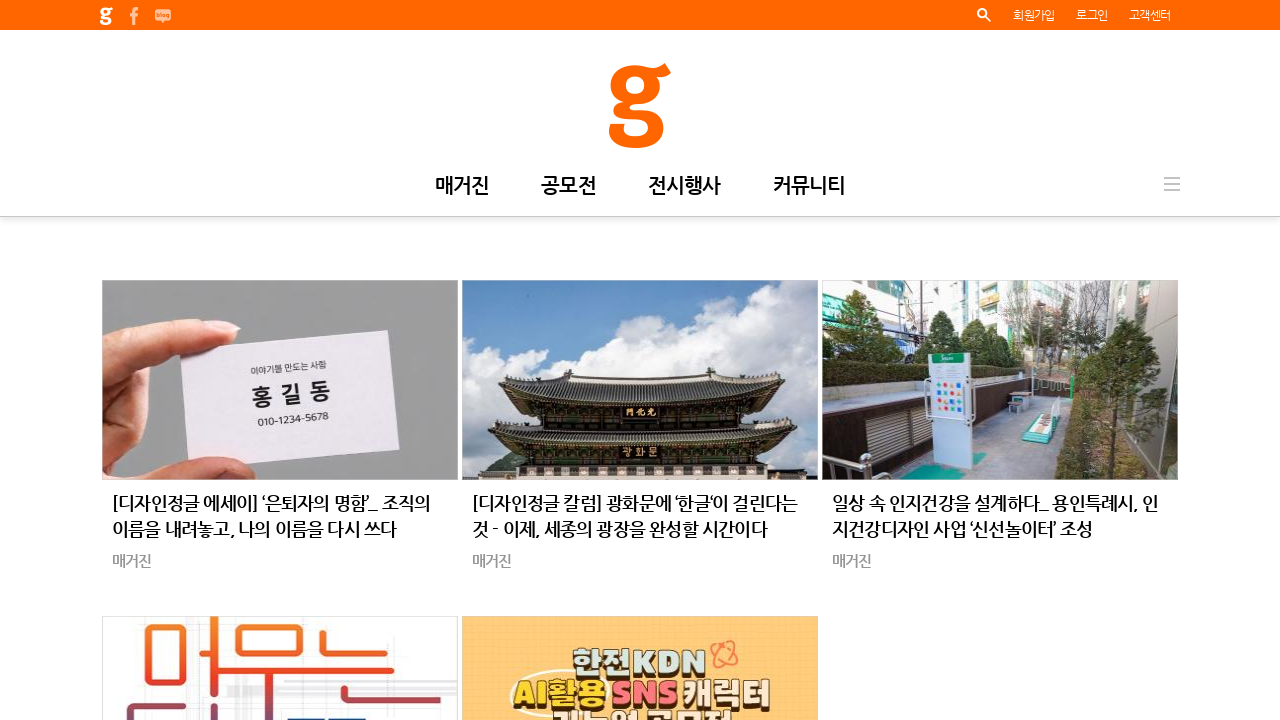

Clicked search icon to open search input at (984, 15) on #top-search
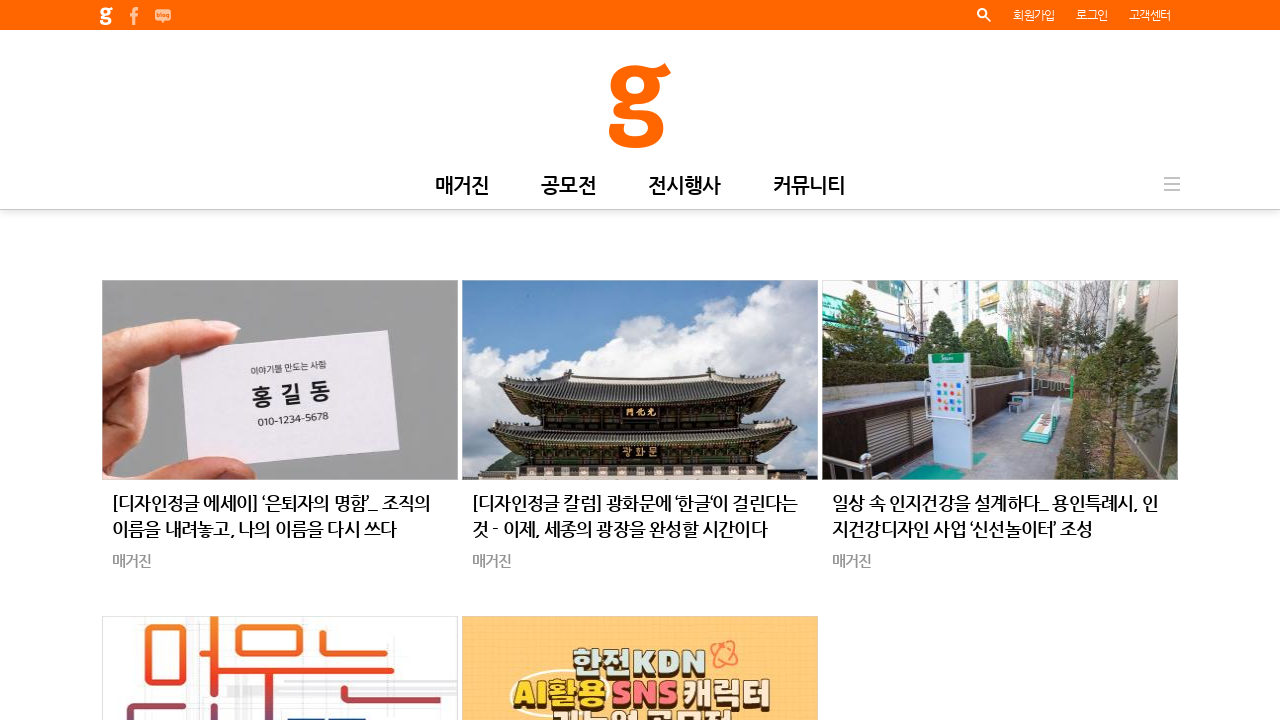

Entered 'python' in search input field on #top-search-keyword
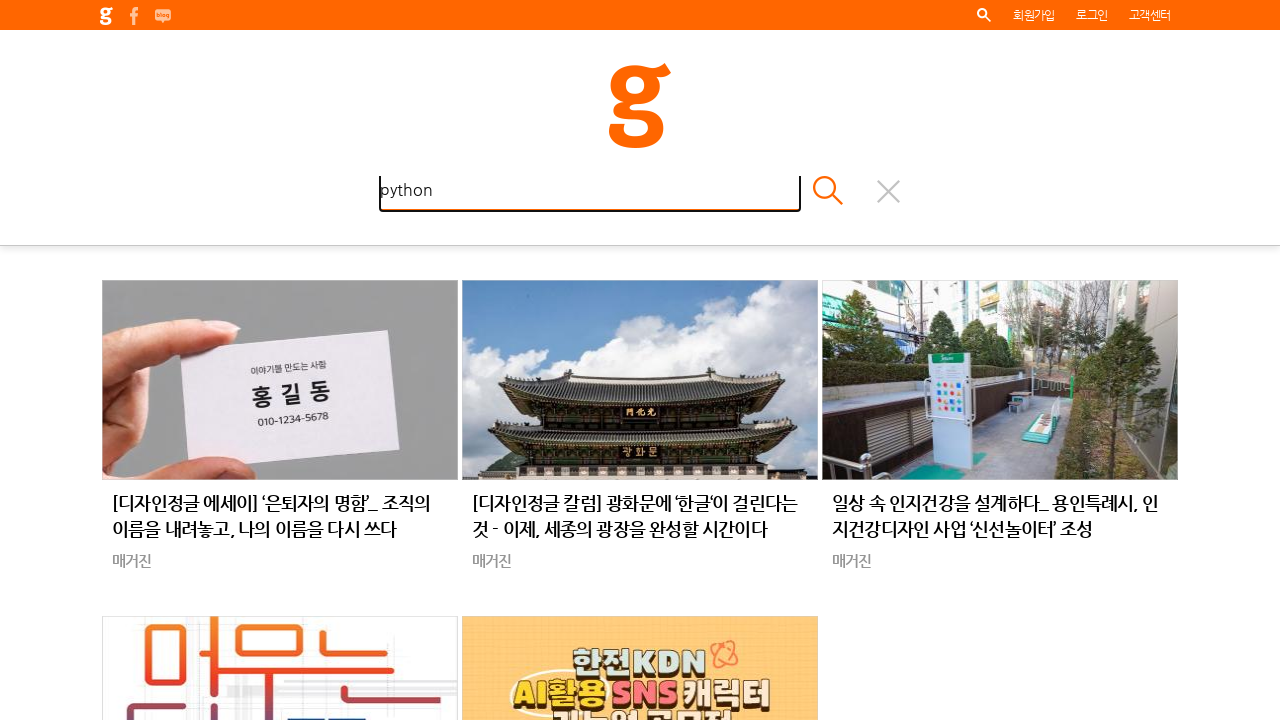

Pressed Enter to submit search query on #top-search-keyword
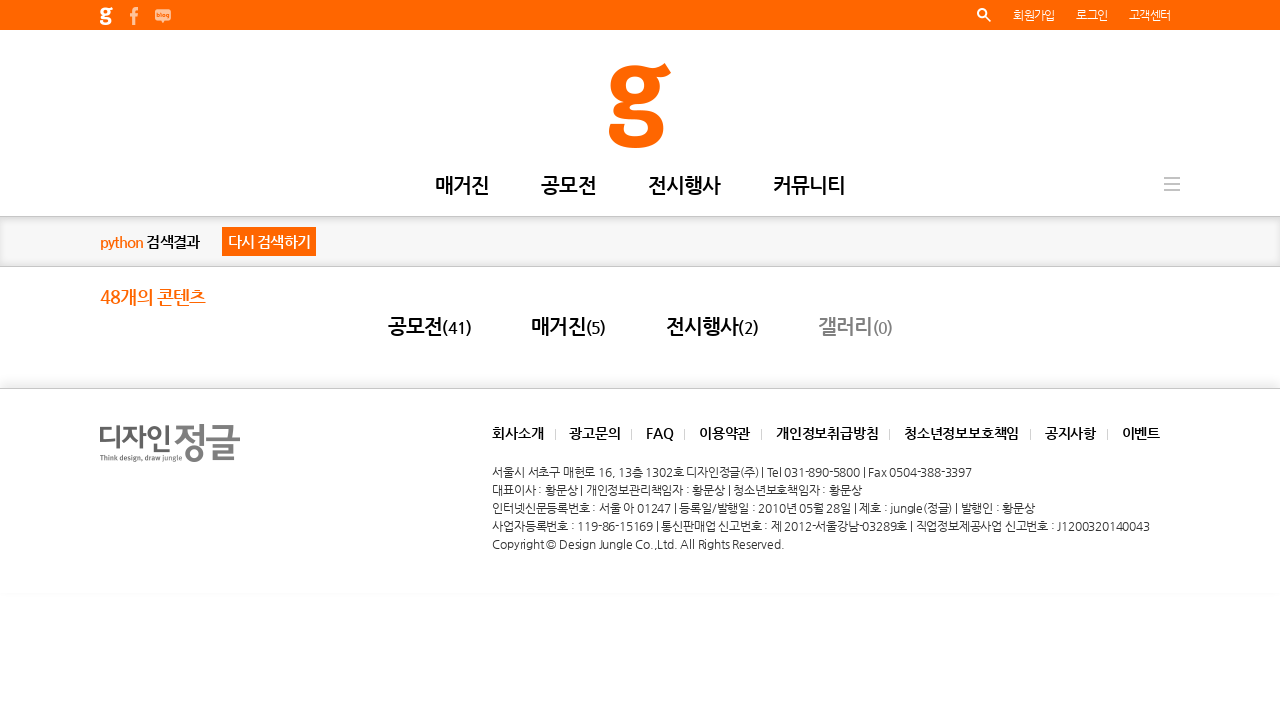

Search results page loaded successfully
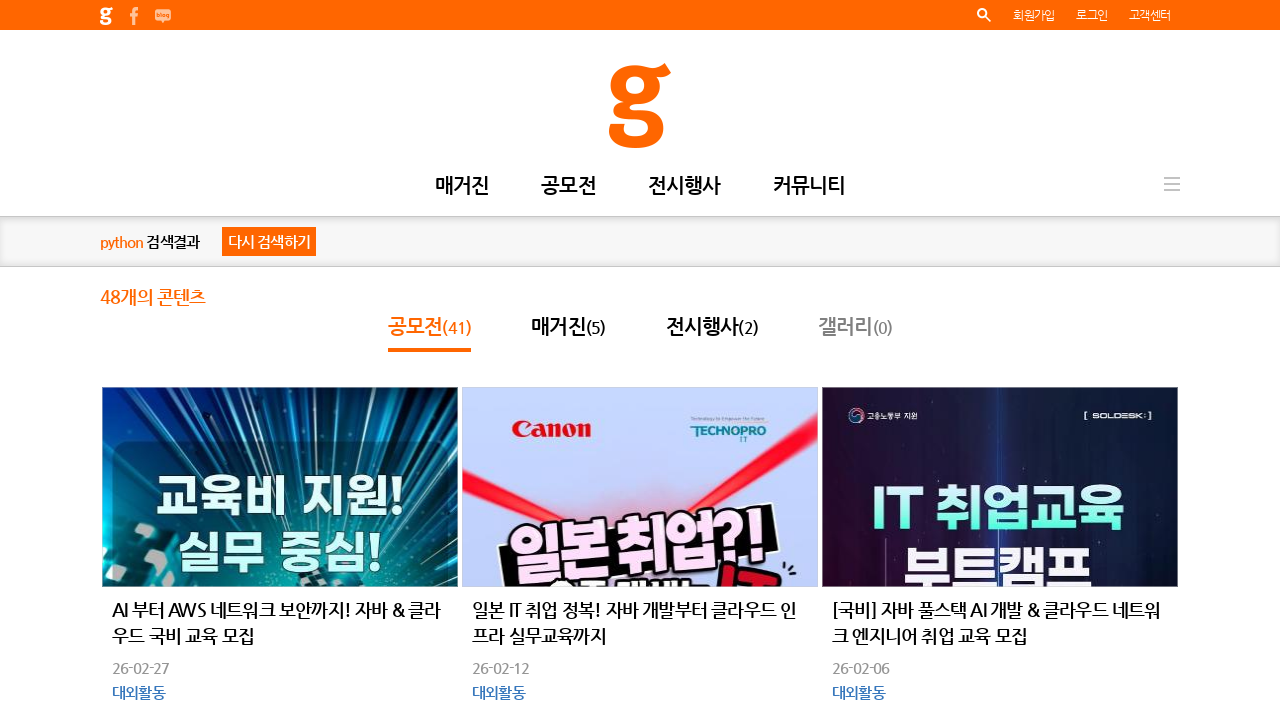

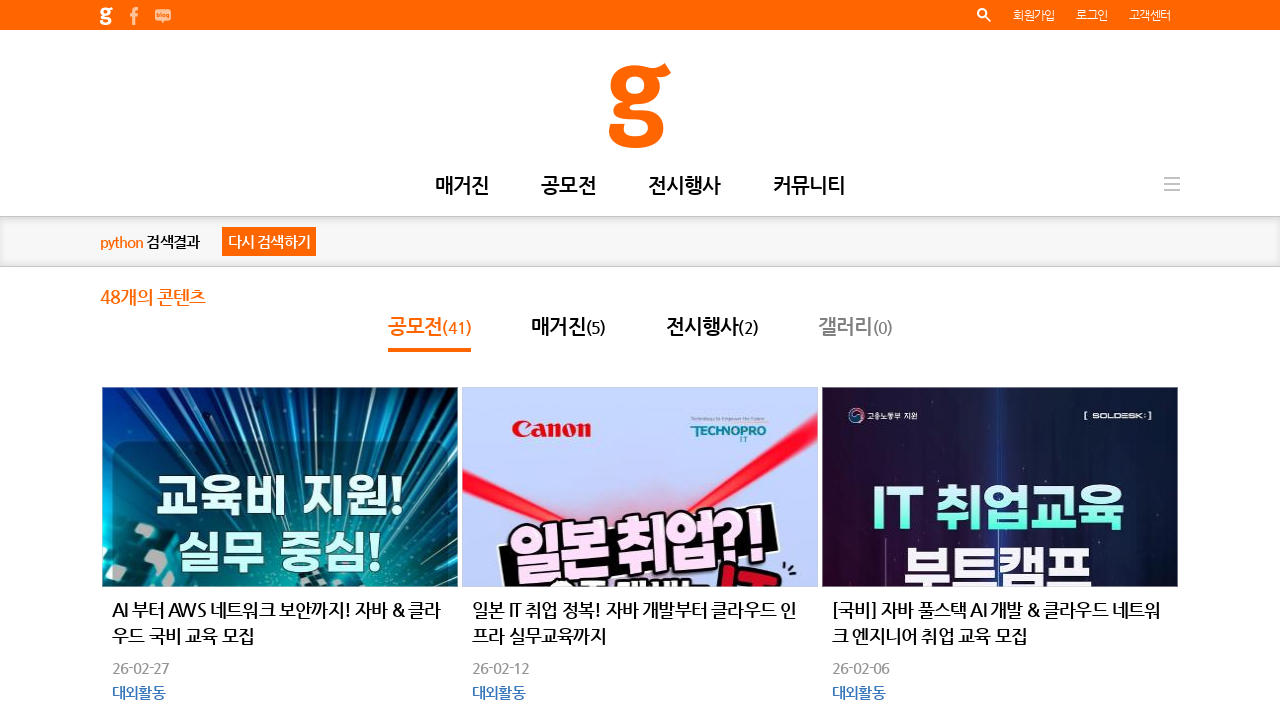